Tests web input form functionality by navigating to the Web inputs page and filling various input fields including number, text, and date fields

Starting URL: https://practice.expandtesting.com/

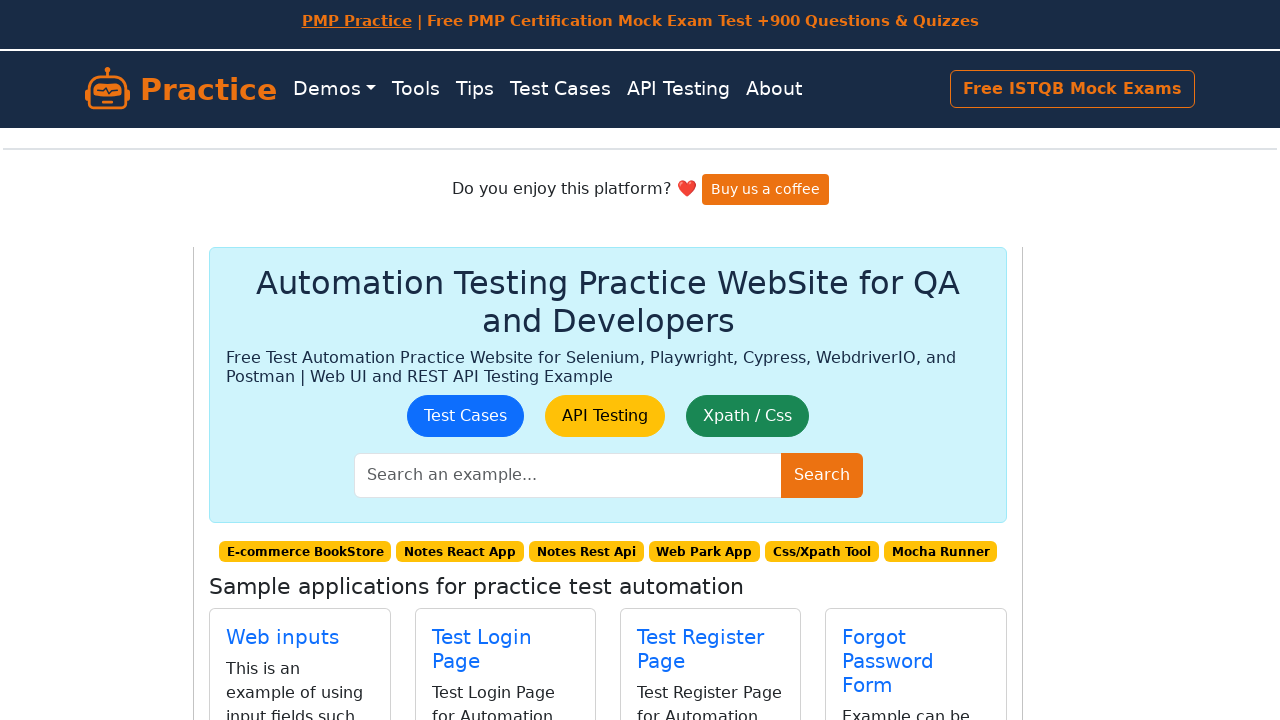

Clicked on Web inputs link at (283, 637) on text=Web inputs
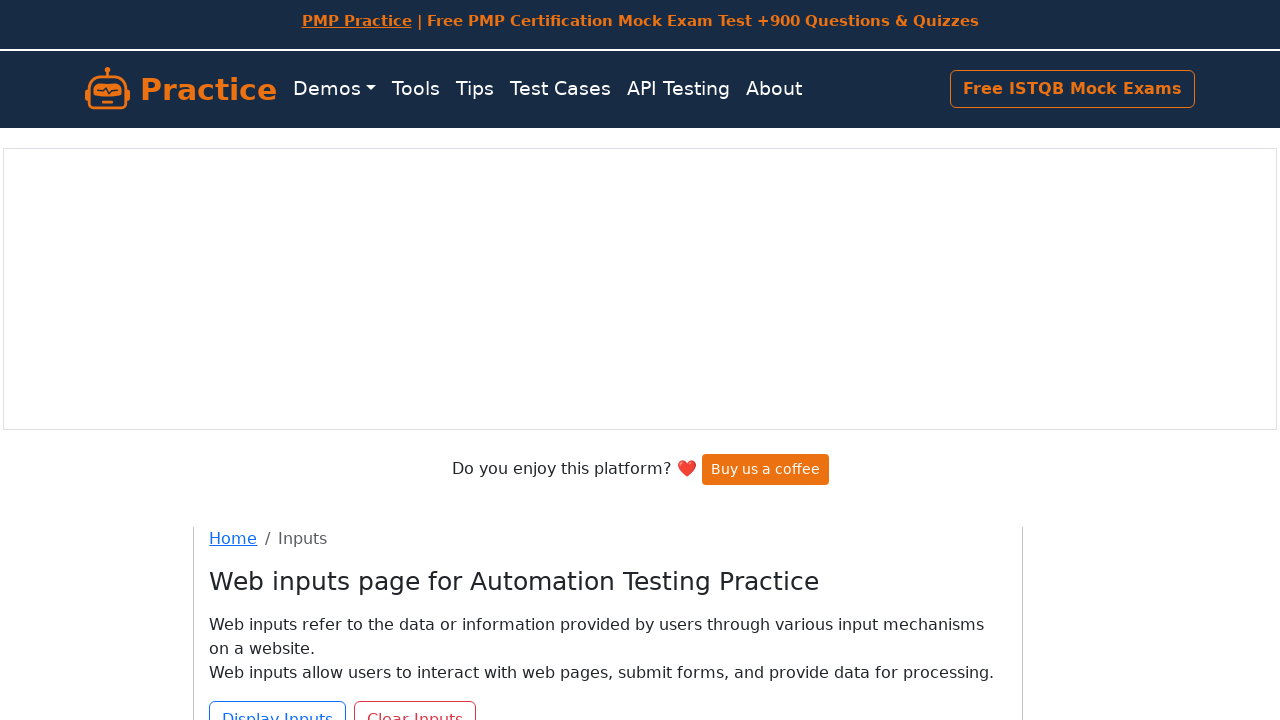

Filled number input field with '1' on #input-number
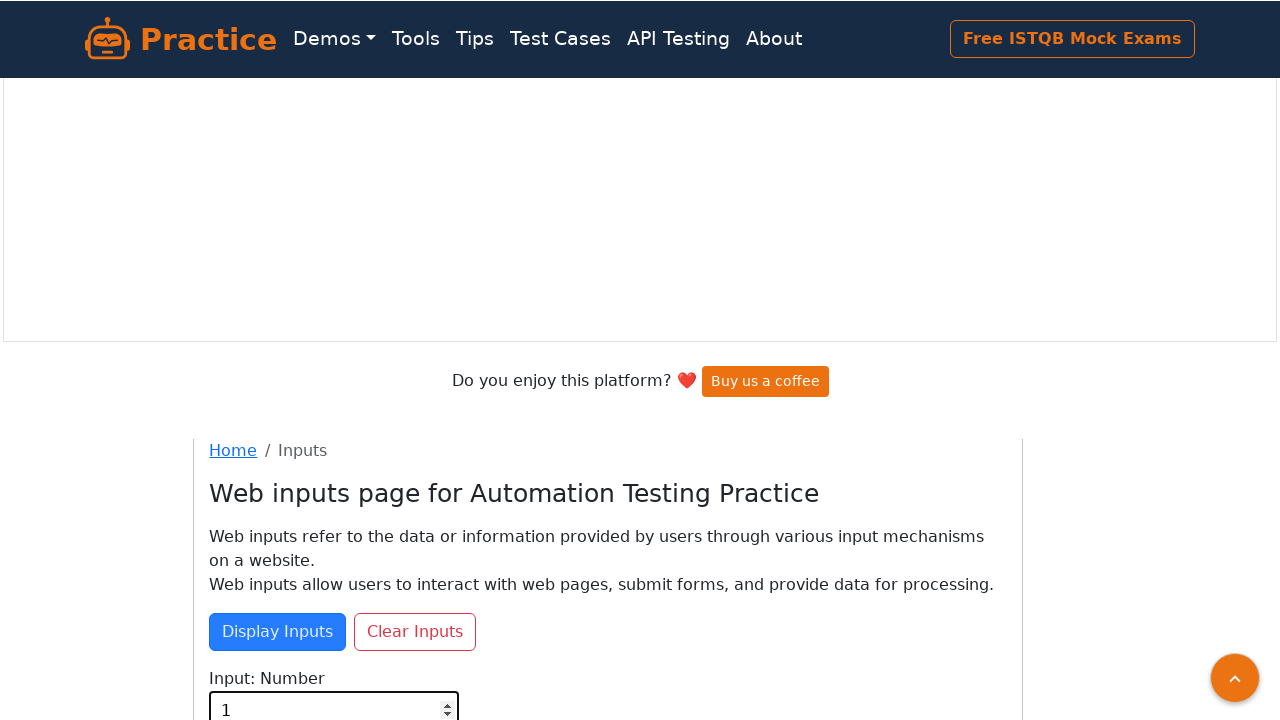

Filled text input field with 'Hello, Manoj!' on input[name='input-text']
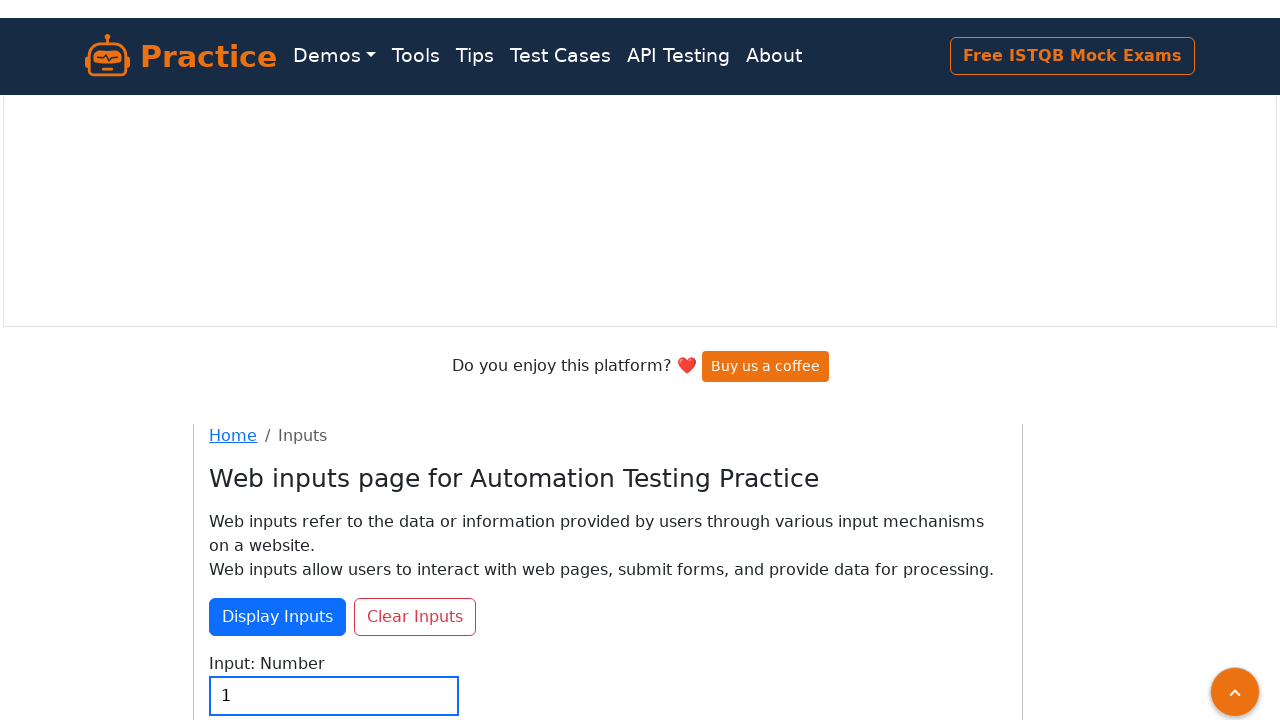

Filled date input field with '2025-03-25' on #input-date
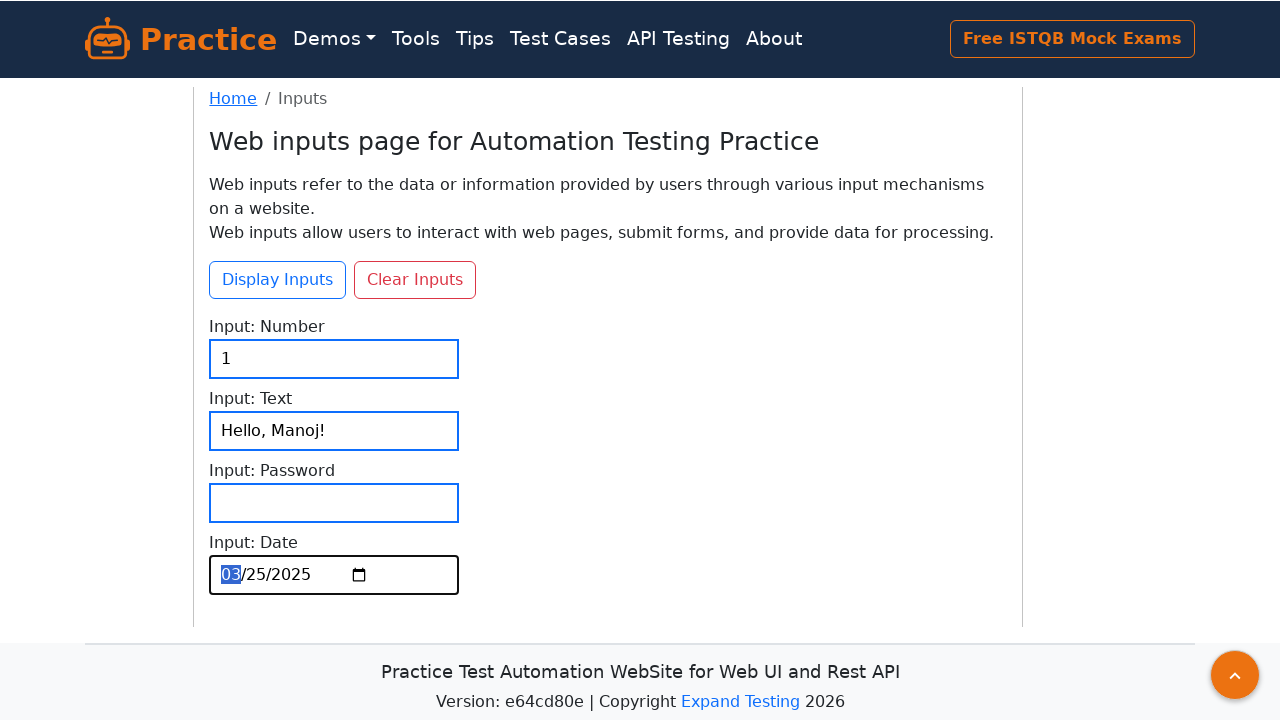

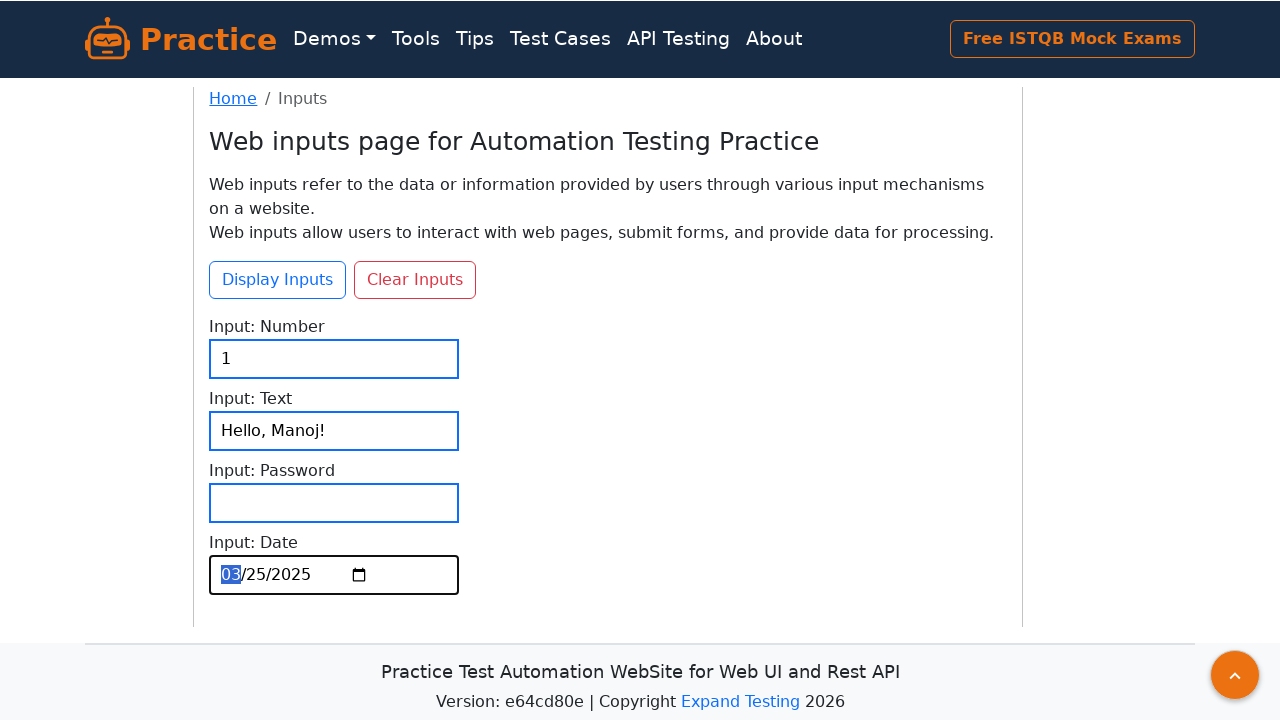